Tests hidden element functionality by clicking hide and show buttons to toggle text box visibility

Starting URL: https://www.letskodeit.com/practice

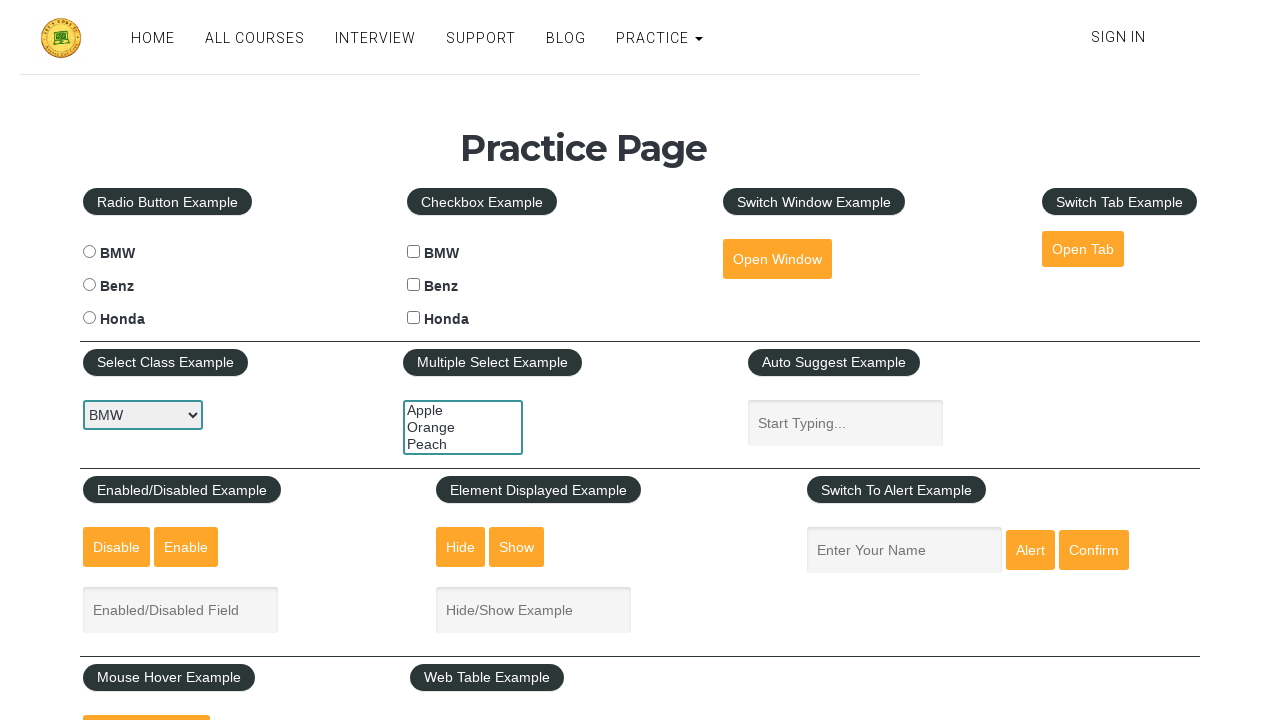

Located the text box element (#displayed-text)
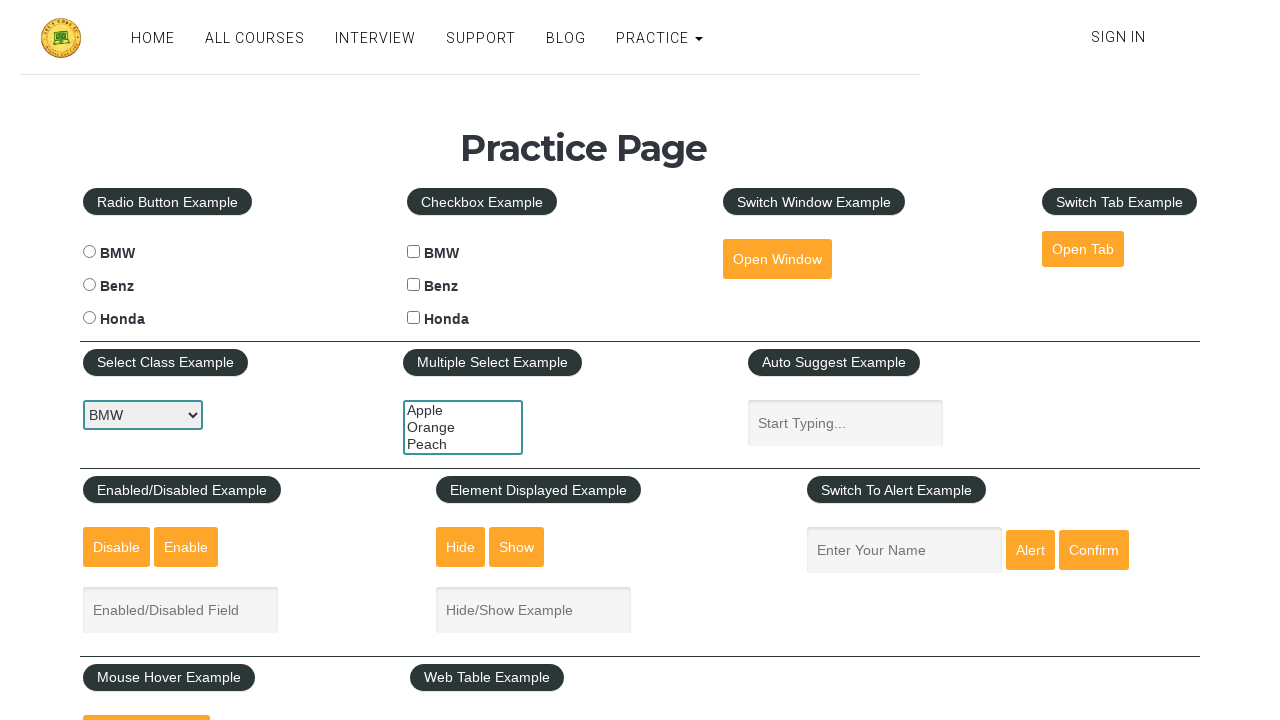

Clicked hide button to hide the text box at (461, 547) on #hide-textbox
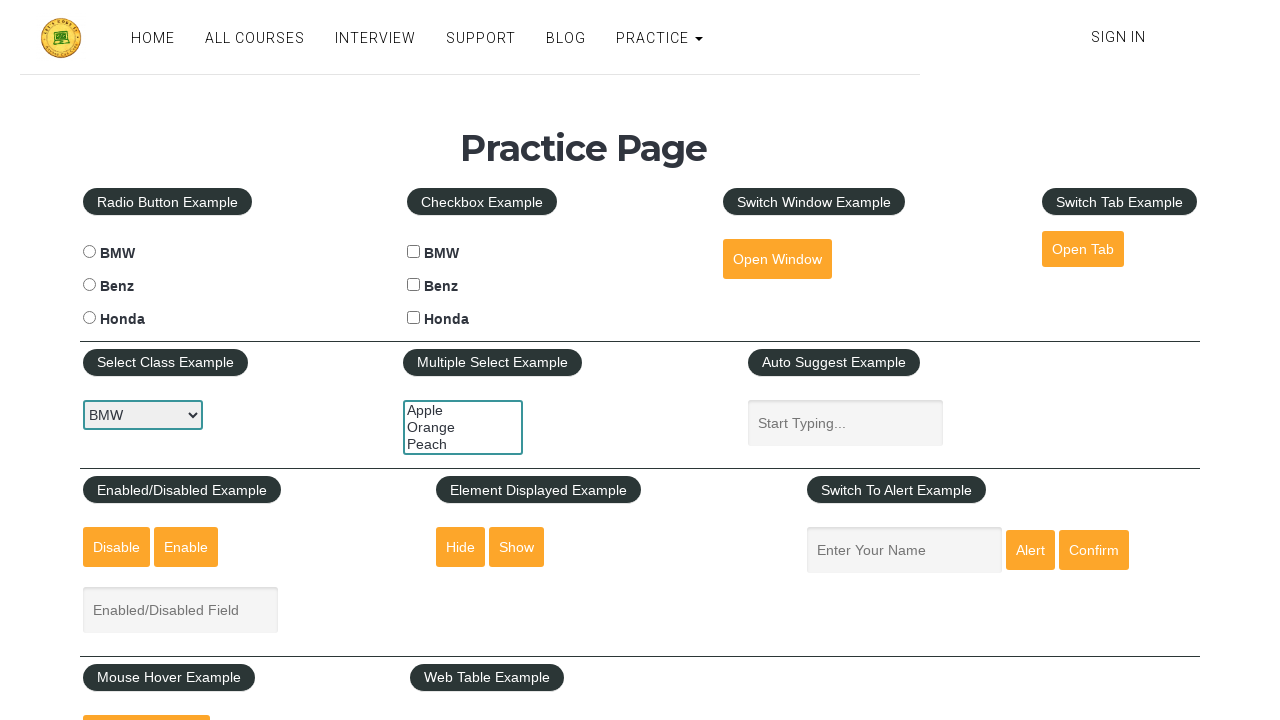

Clicked show button to display the text box again at (517, 547) on #show-textbox
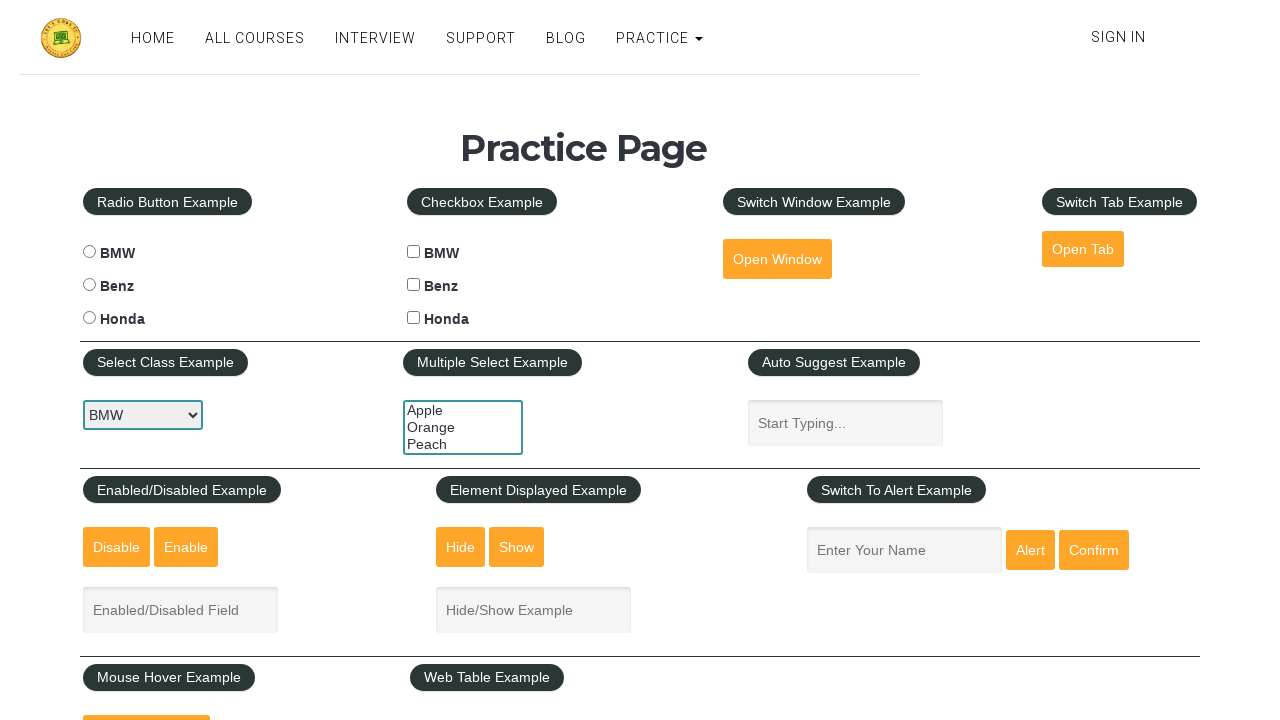

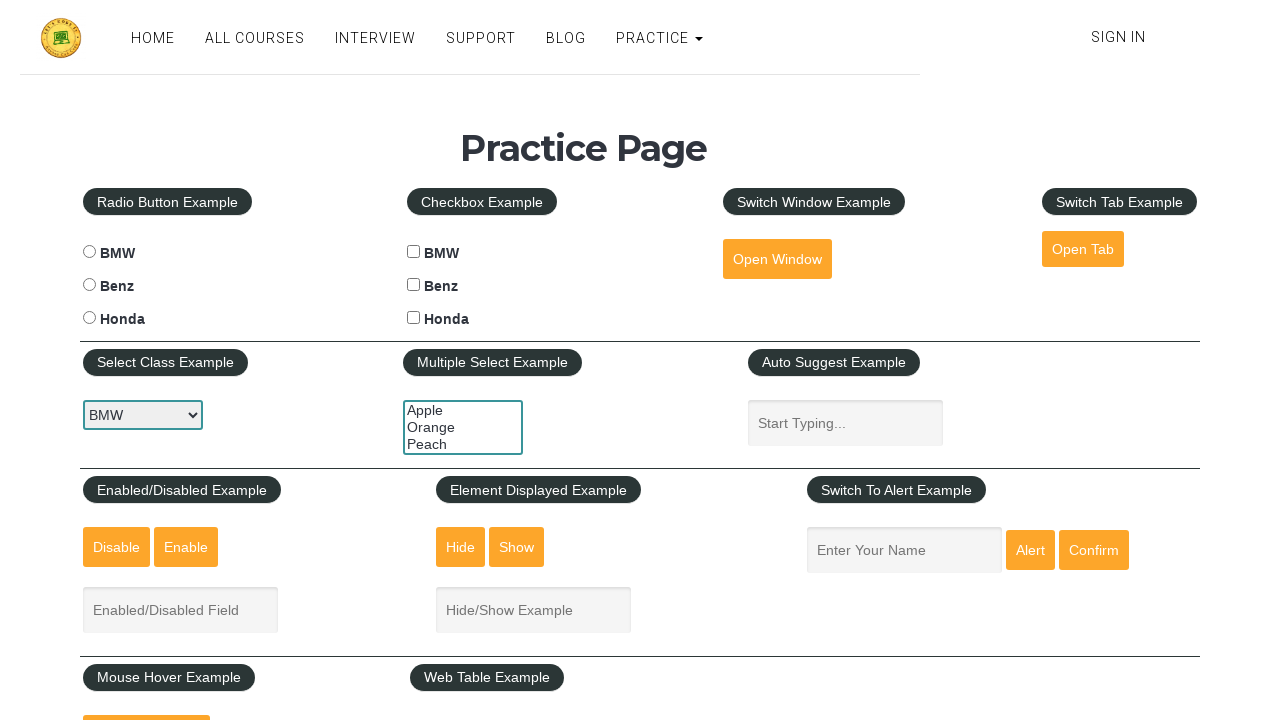